Tests adding items to a shopping cart by searching for a product, setting quantity, adding to cart, and proceeding to checkout on an e-commerce practice site

Starting URL: https://rahulshettyacademy.com/seleniumPractise/#/

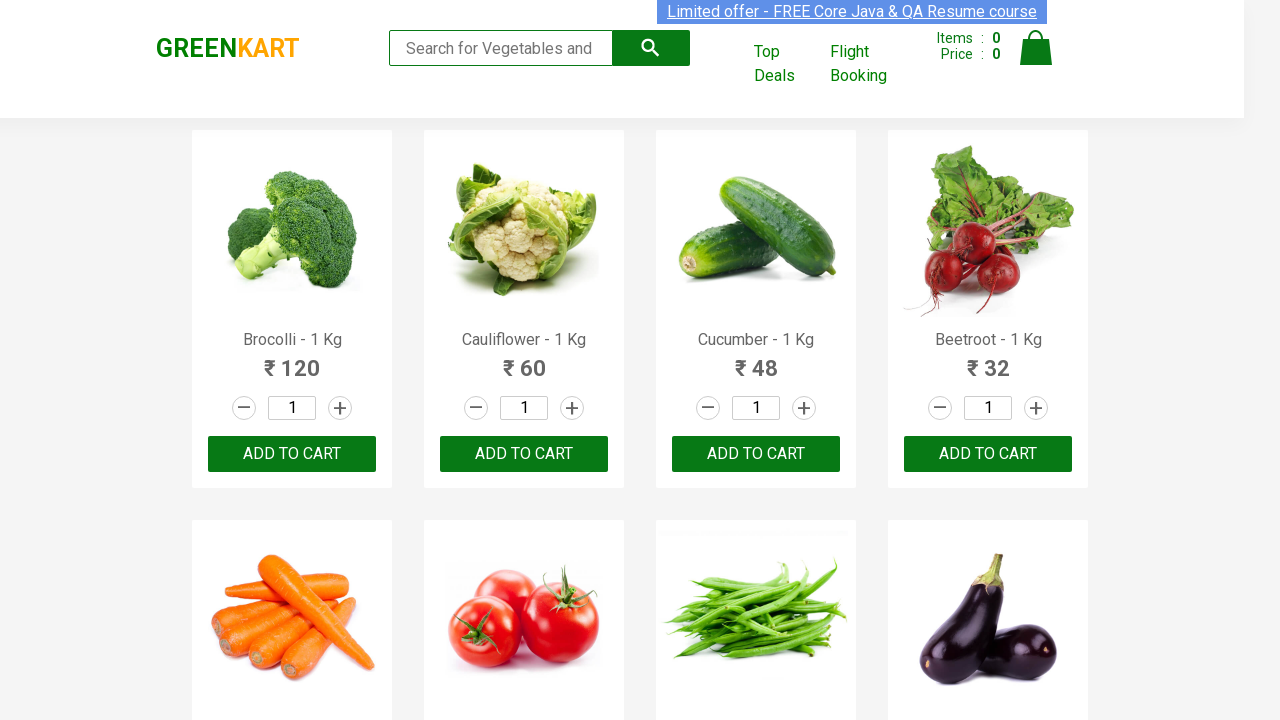

Clicked on search box at (501, 48) on input[type='search']
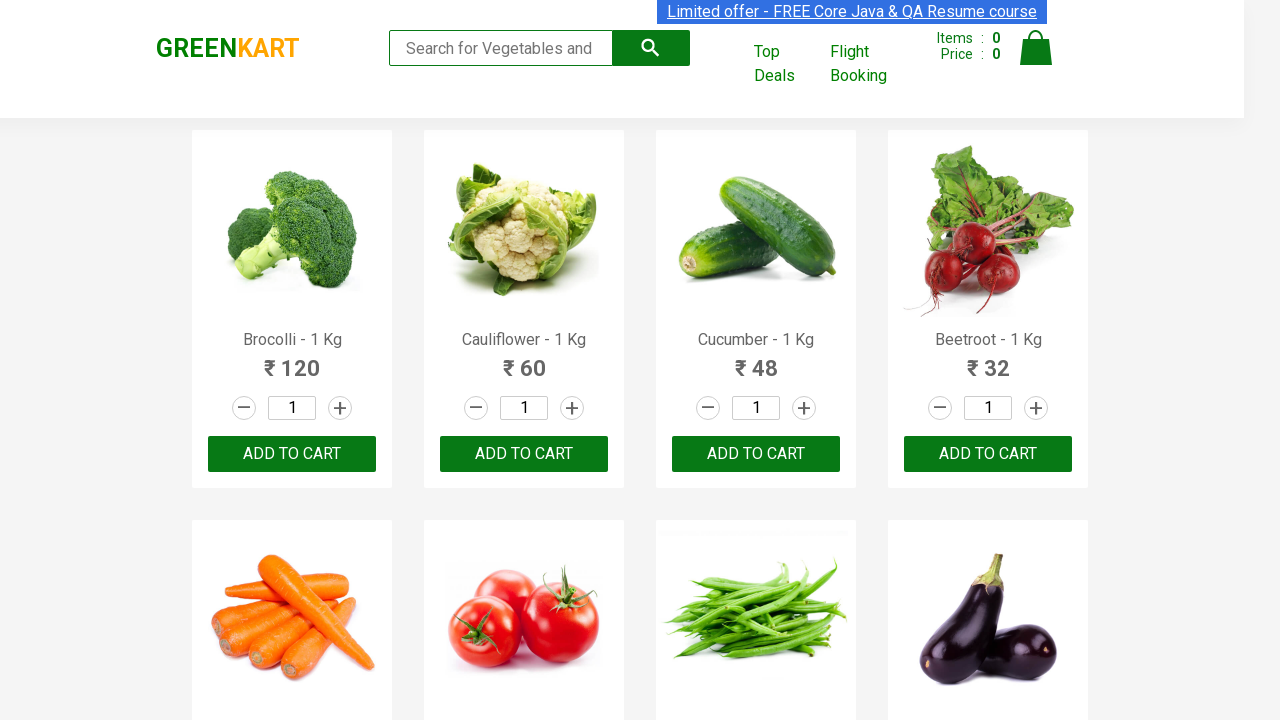

Filled search box with 'brocolli' on input[type='search']
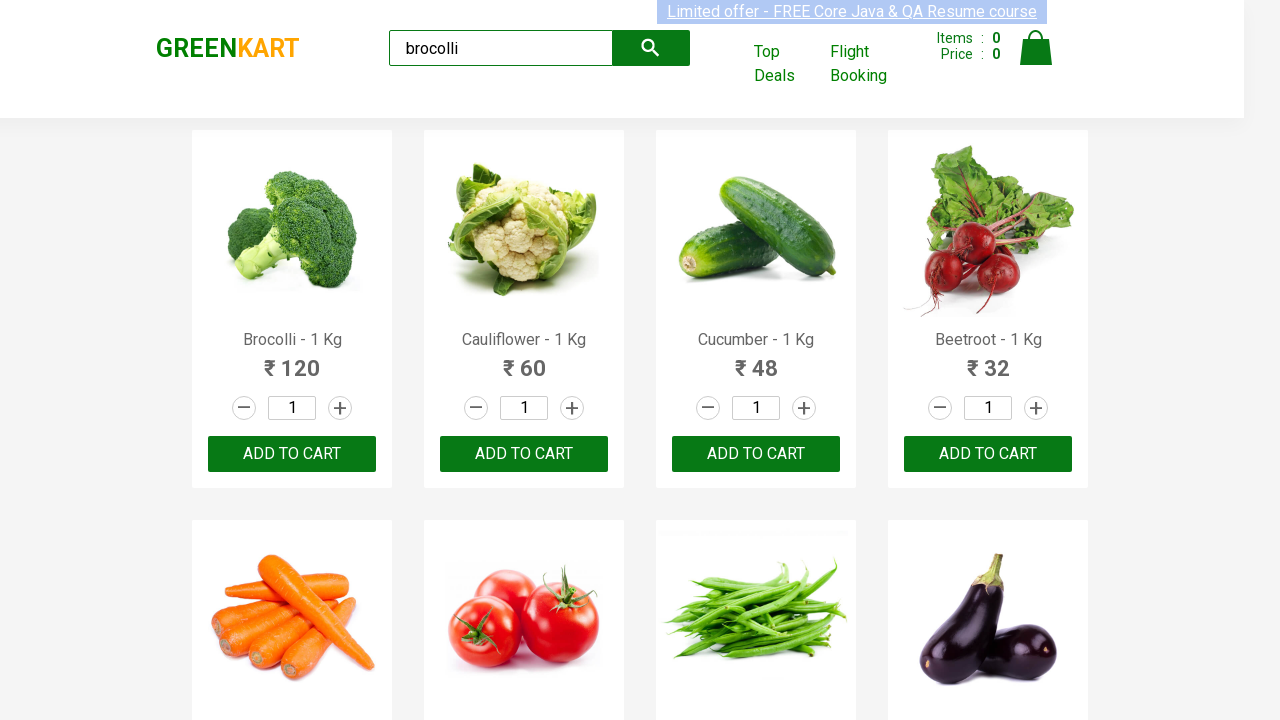

Waited for search results to appear
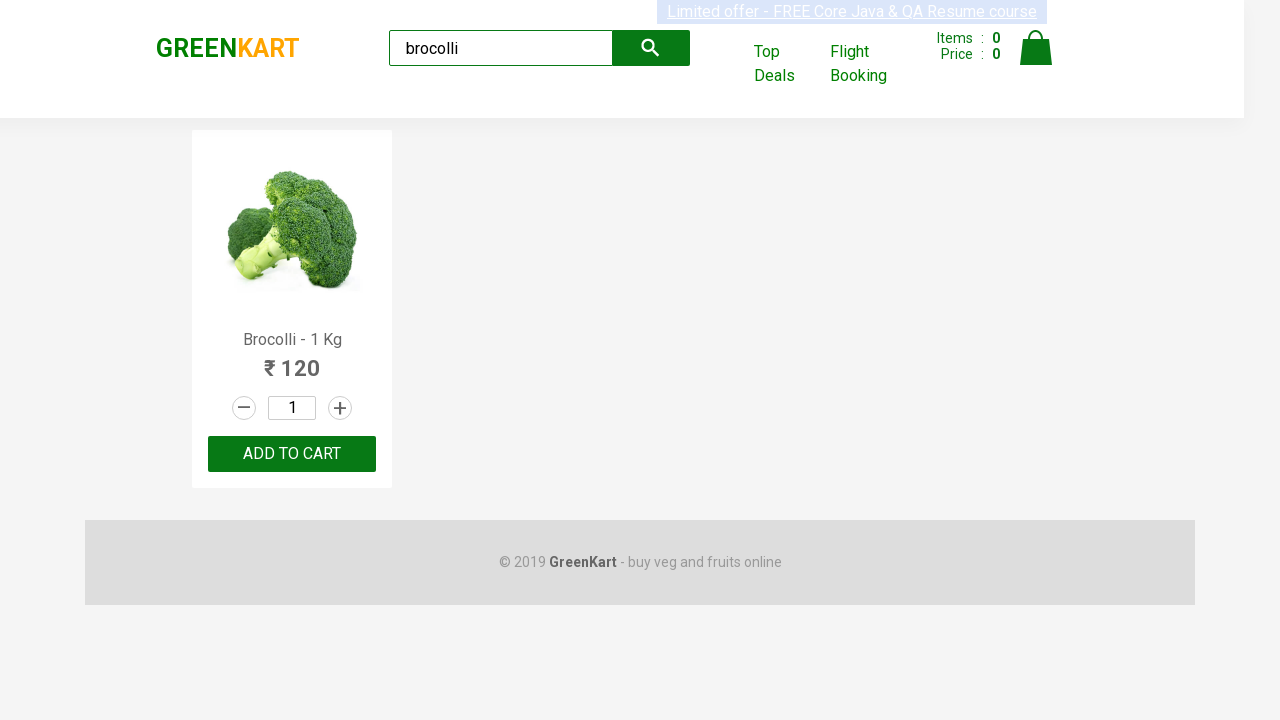

Set product quantity to 5 on .quantity
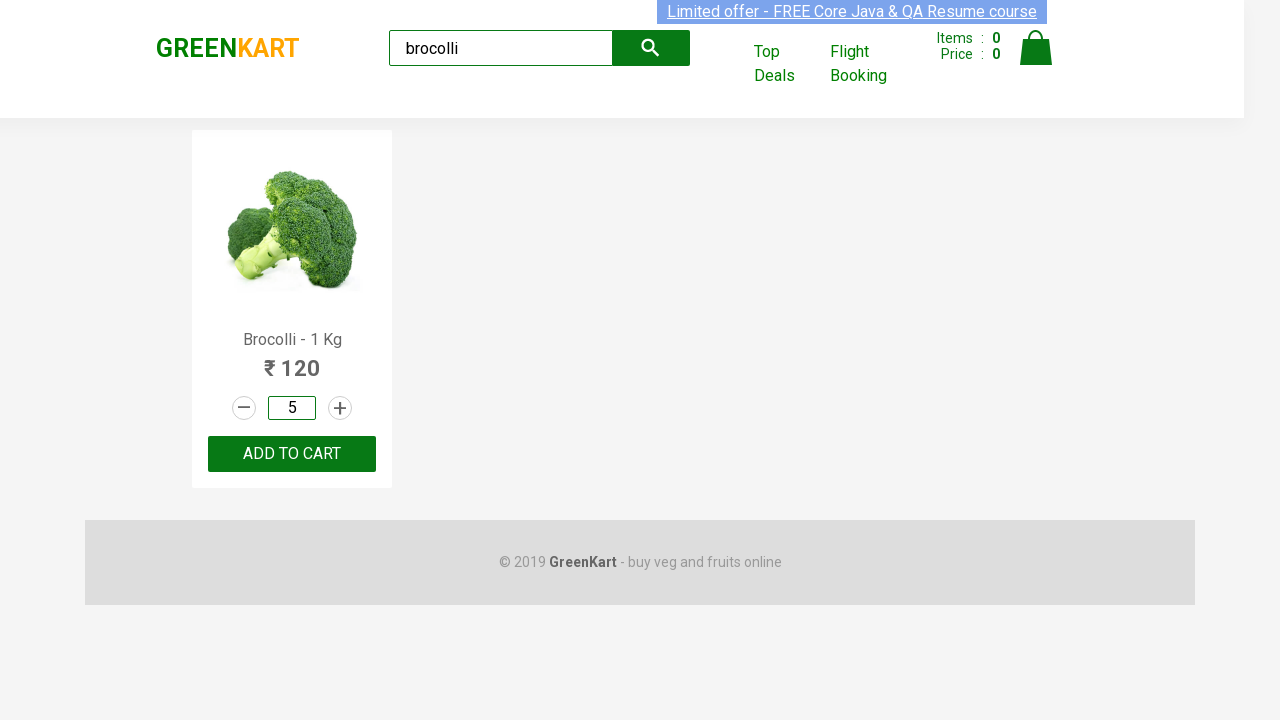

Clicked ADD TO CART button at (292, 454) on xpath=//button[text()='ADD TO CART']
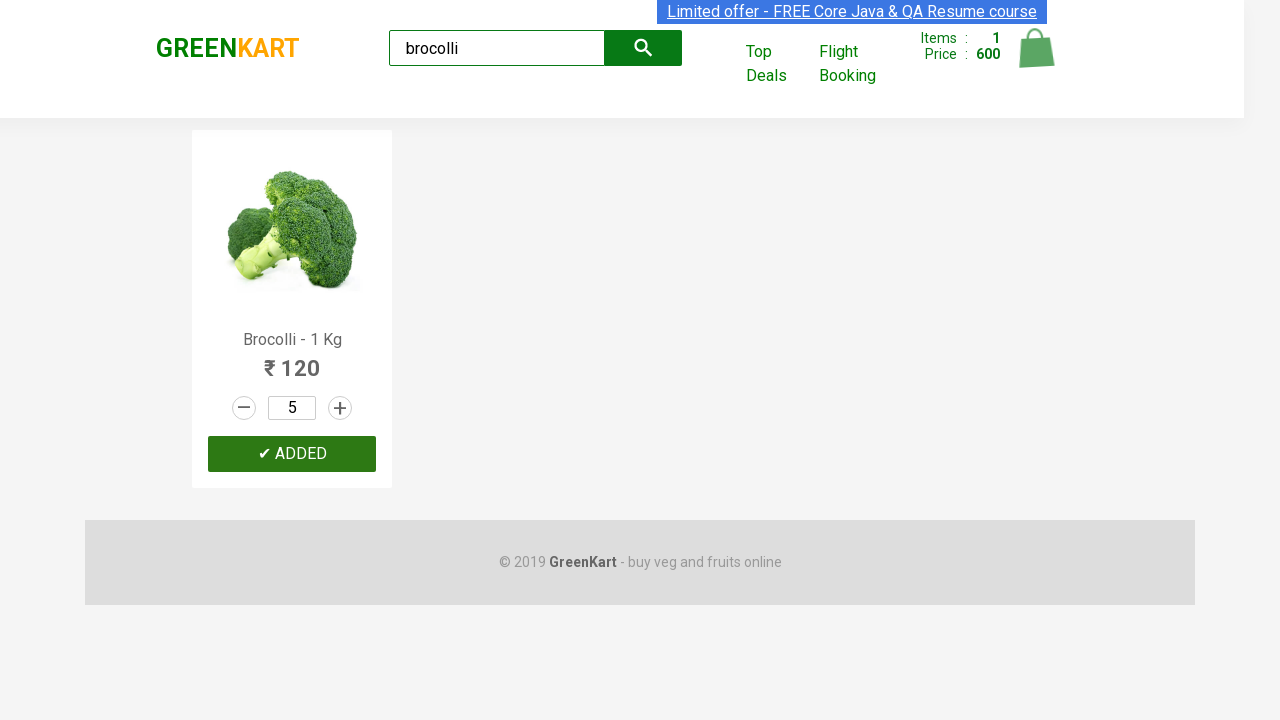

Clicked on cart icon at (1036, 59) on .cart-icon
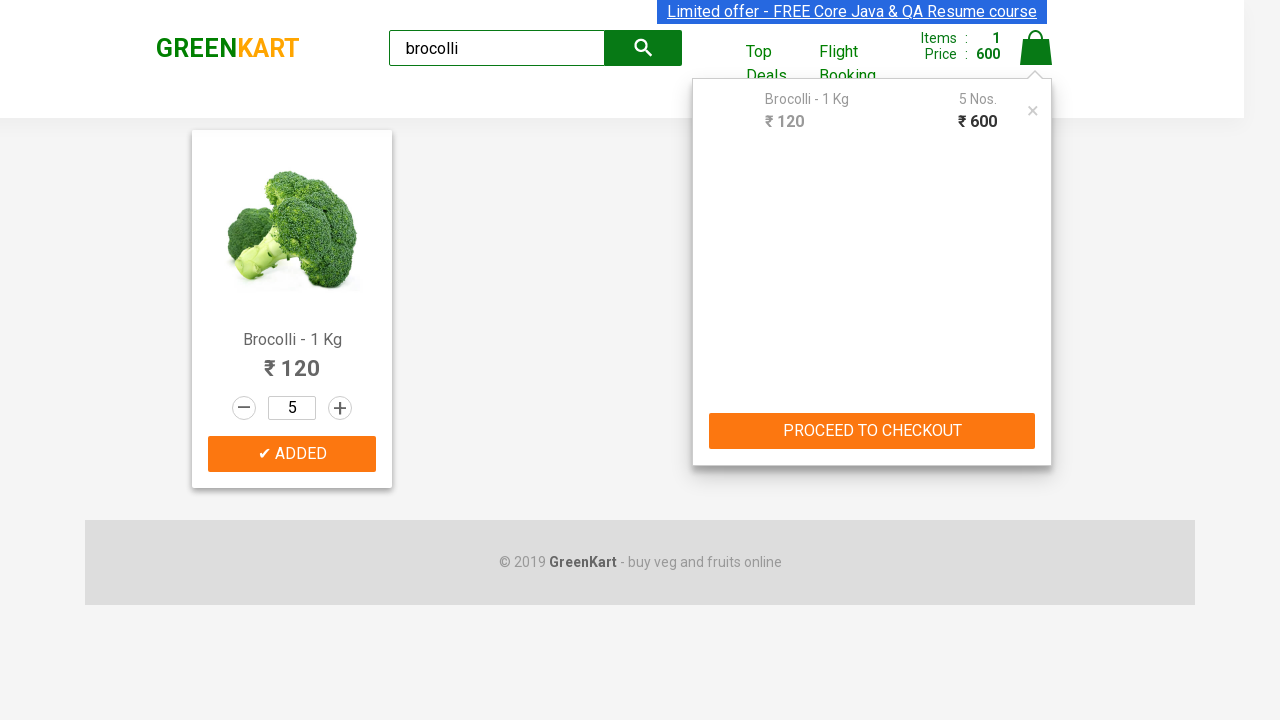

Clicked PROCEED TO CHECKOUT button at (872, 431) on xpath=//button[text()='PROCEED TO CHECKOUT']
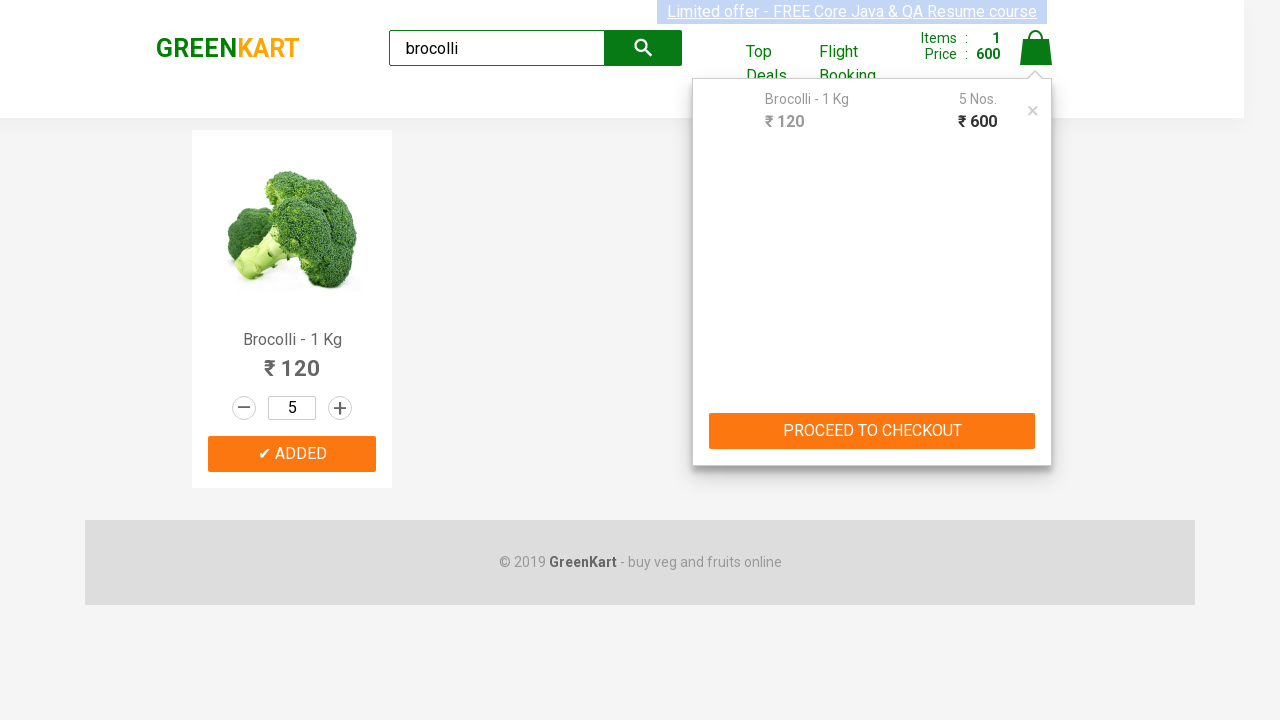

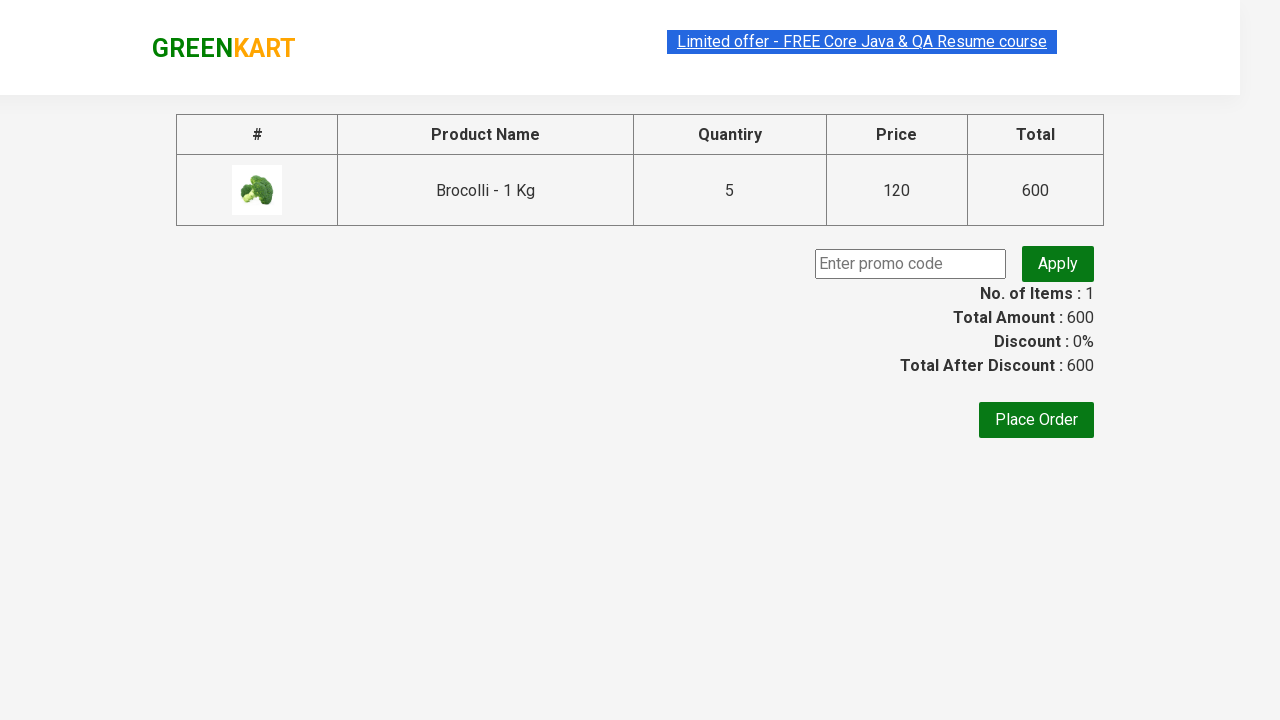